Tests that new todo items are appended to the bottom of the list and counter shows correct count

Starting URL: https://demo.playwright.dev/todomvc

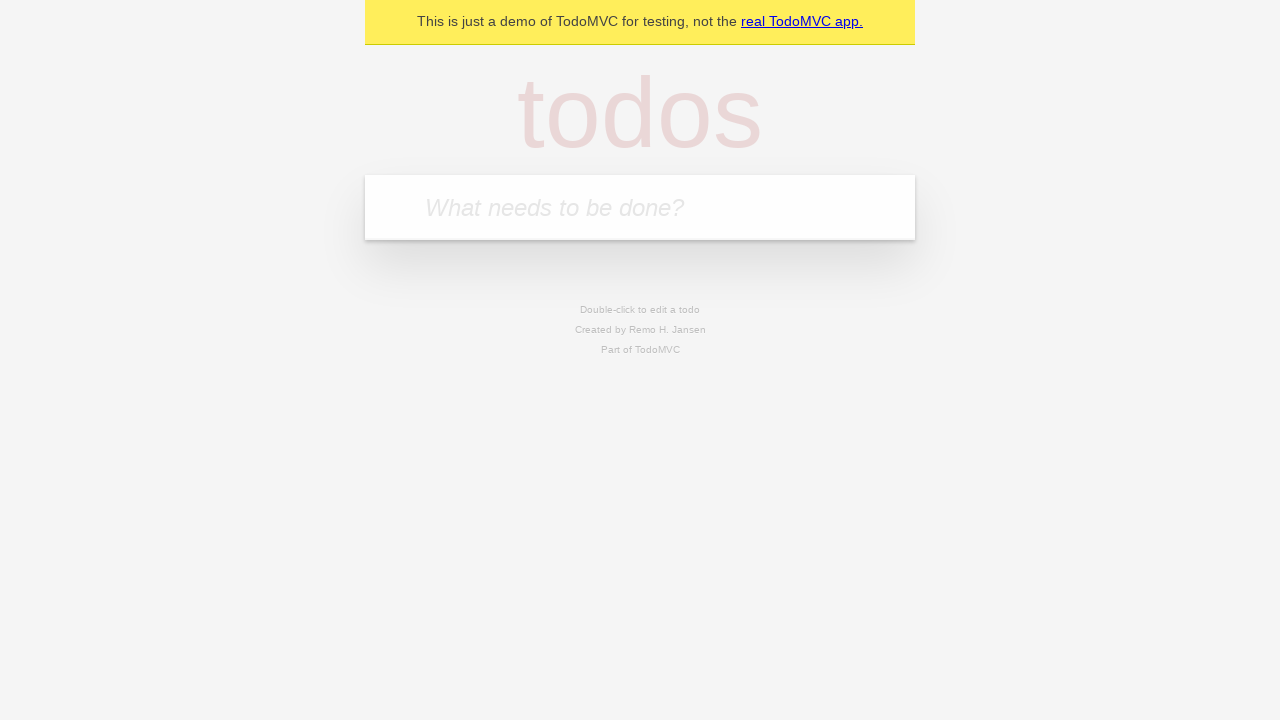

Filled first todo input with 'buy some cheese' on internal:attr=[placeholder="What needs to be done?"i]
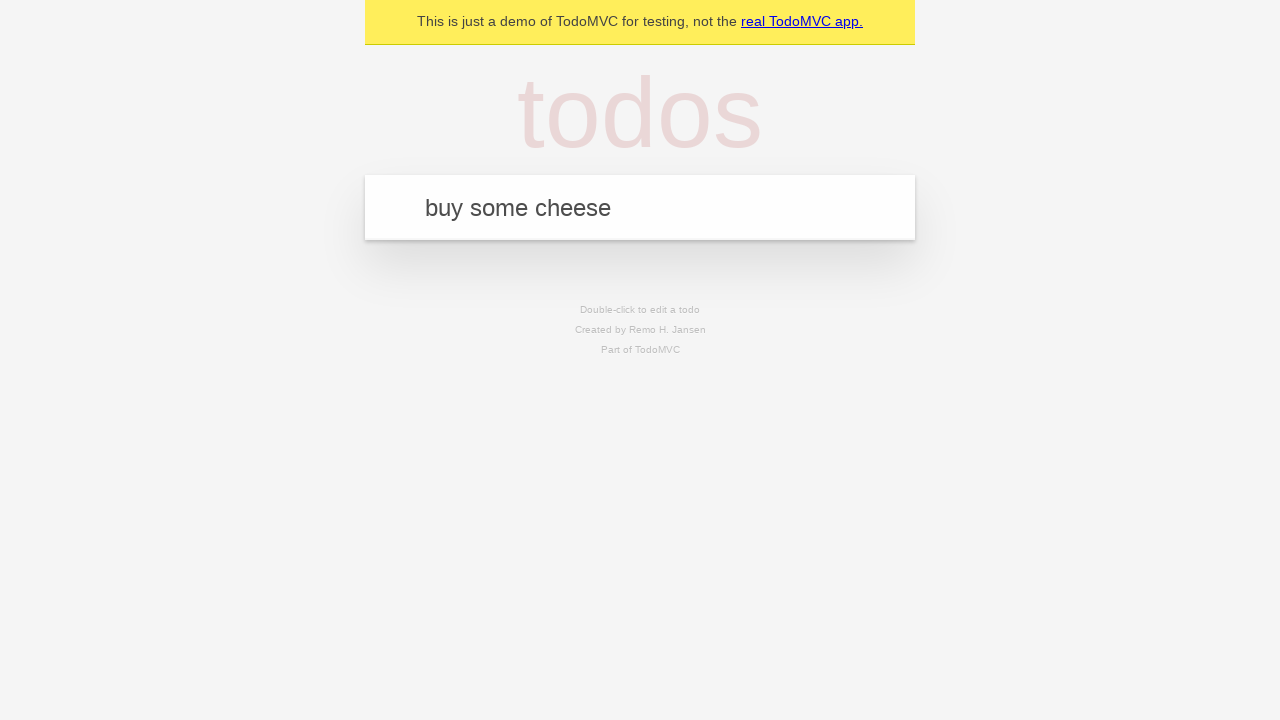

Pressed Enter to add first todo item on internal:attr=[placeholder="What needs to be done?"i]
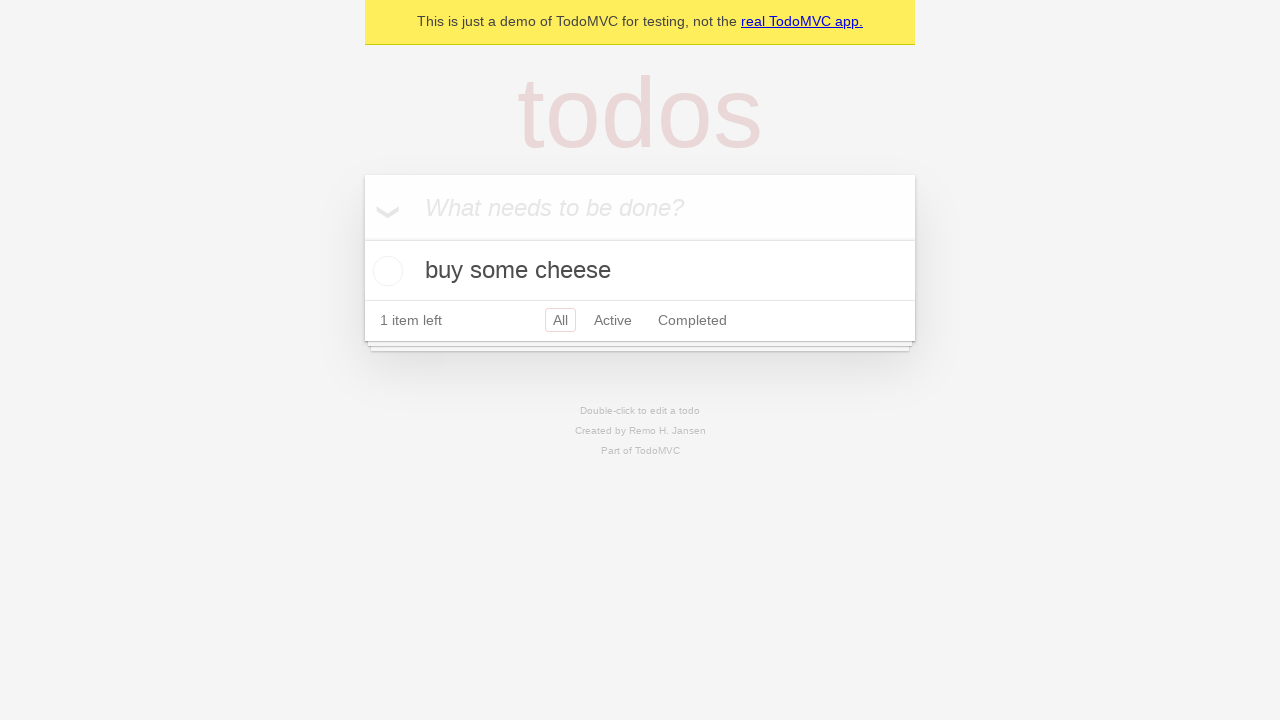

Filled second todo input with 'feed the cat' on internal:attr=[placeholder="What needs to be done?"i]
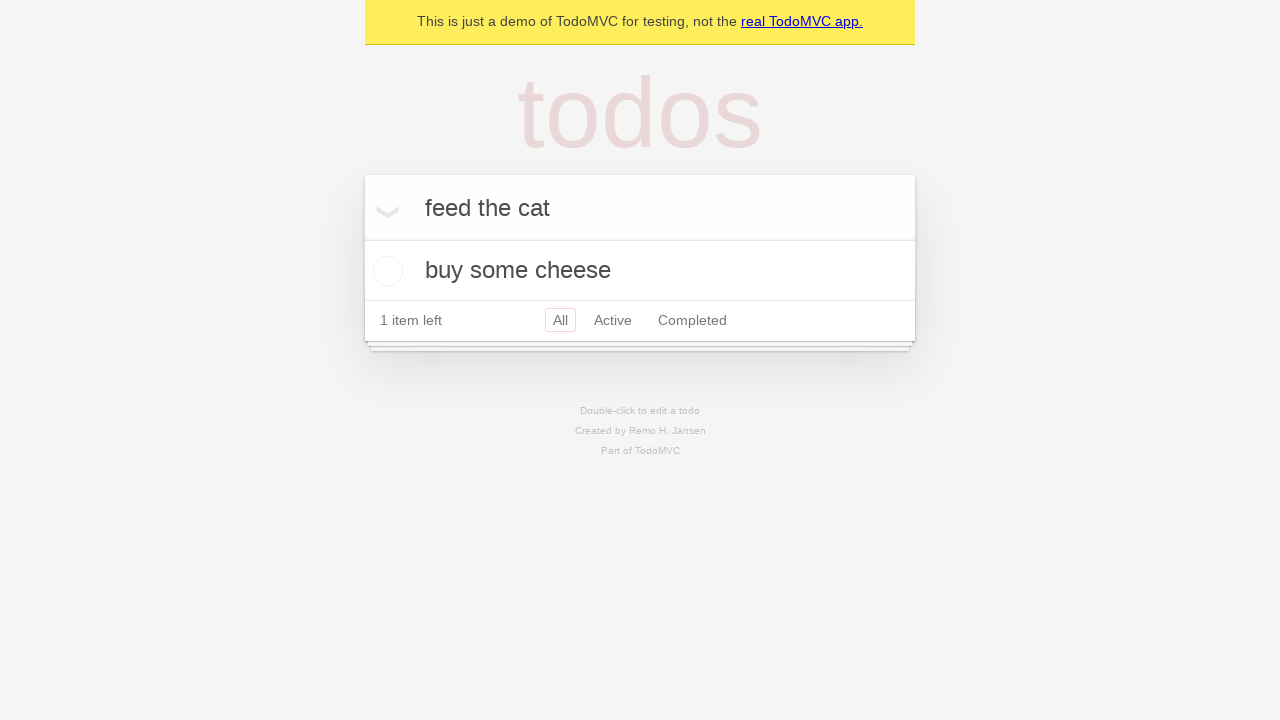

Pressed Enter to add second todo item on internal:attr=[placeholder="What needs to be done?"i]
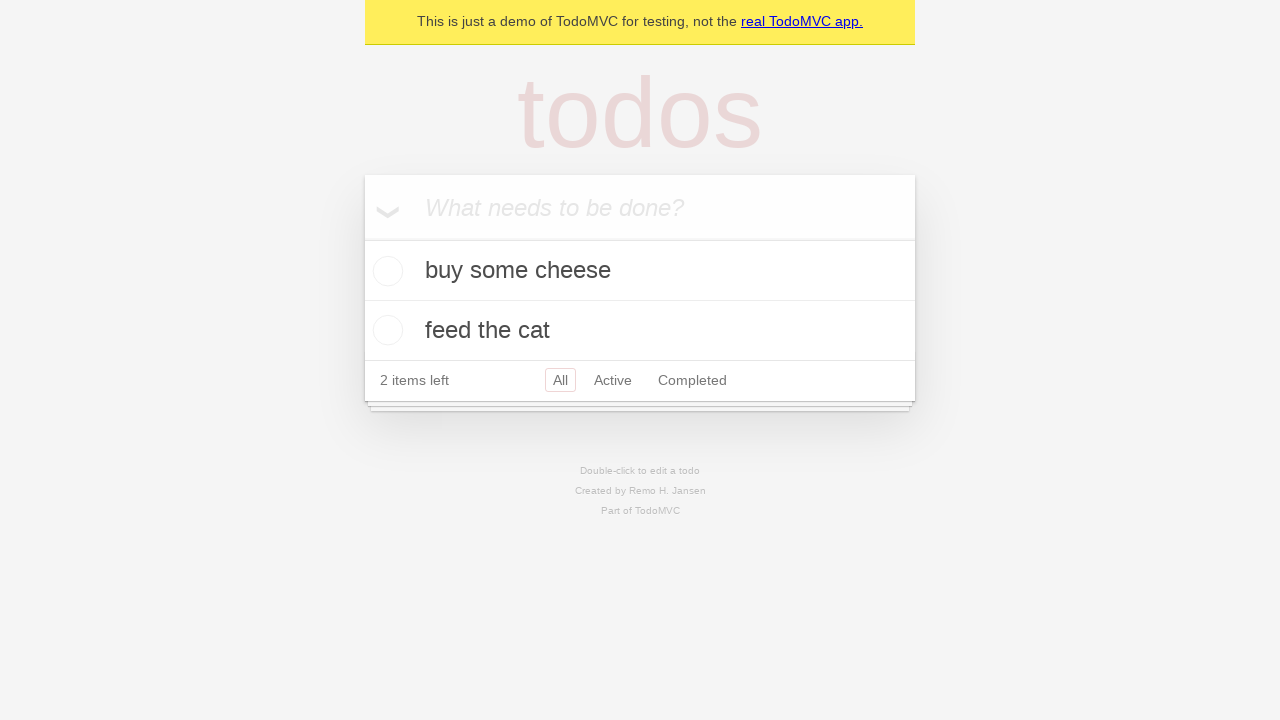

Filled third todo input with 'book a doctors appointment' on internal:attr=[placeholder="What needs to be done?"i]
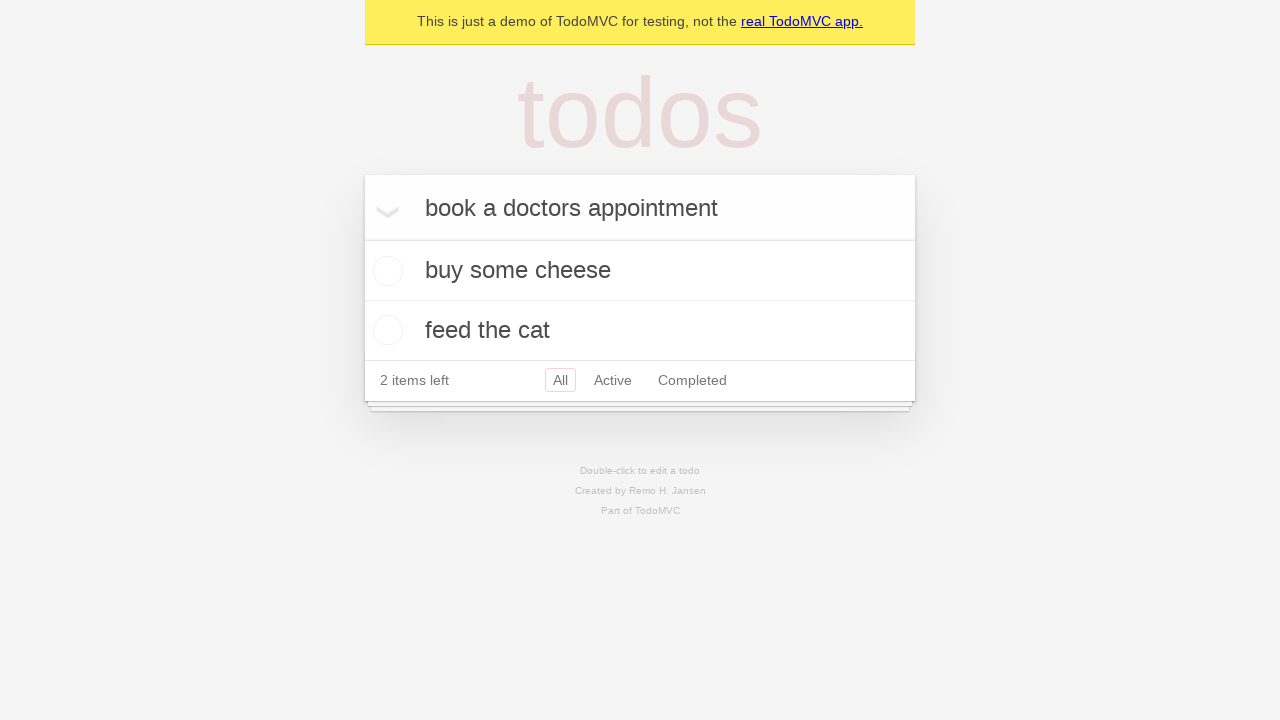

Pressed Enter to add third todo item on internal:attr=[placeholder="What needs to be done?"i]
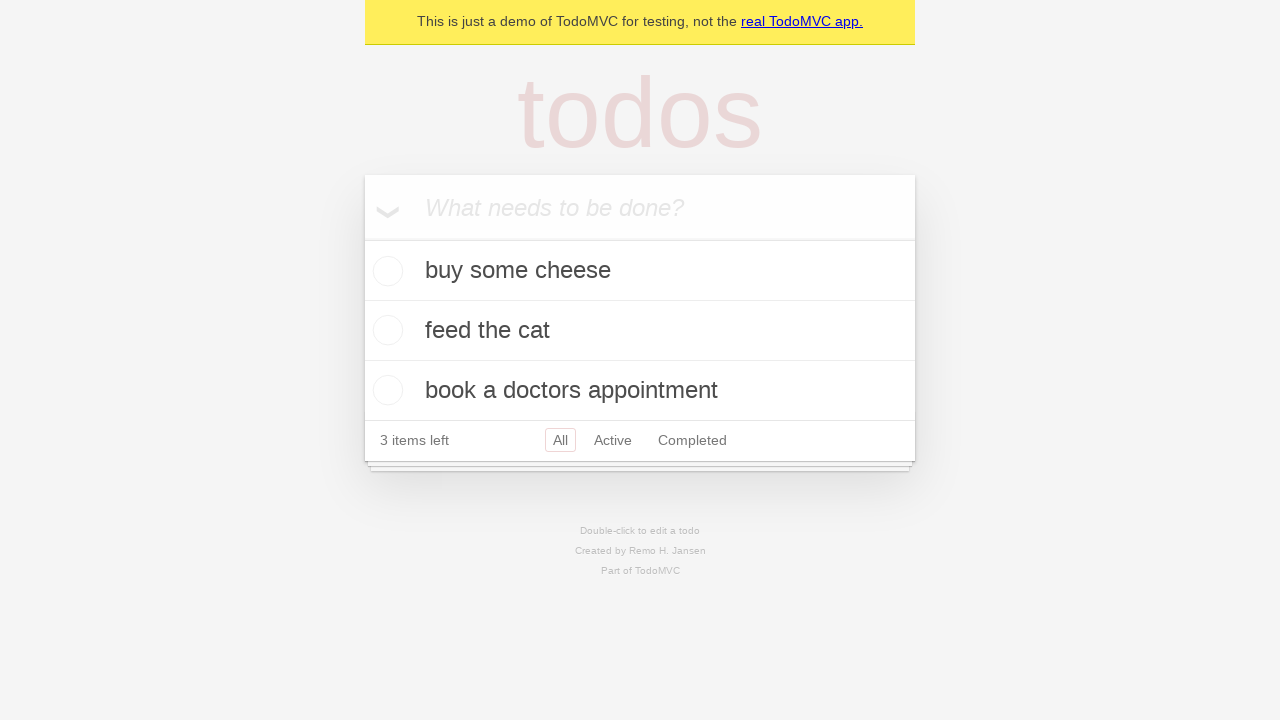

Waited for todo counter element to be visible
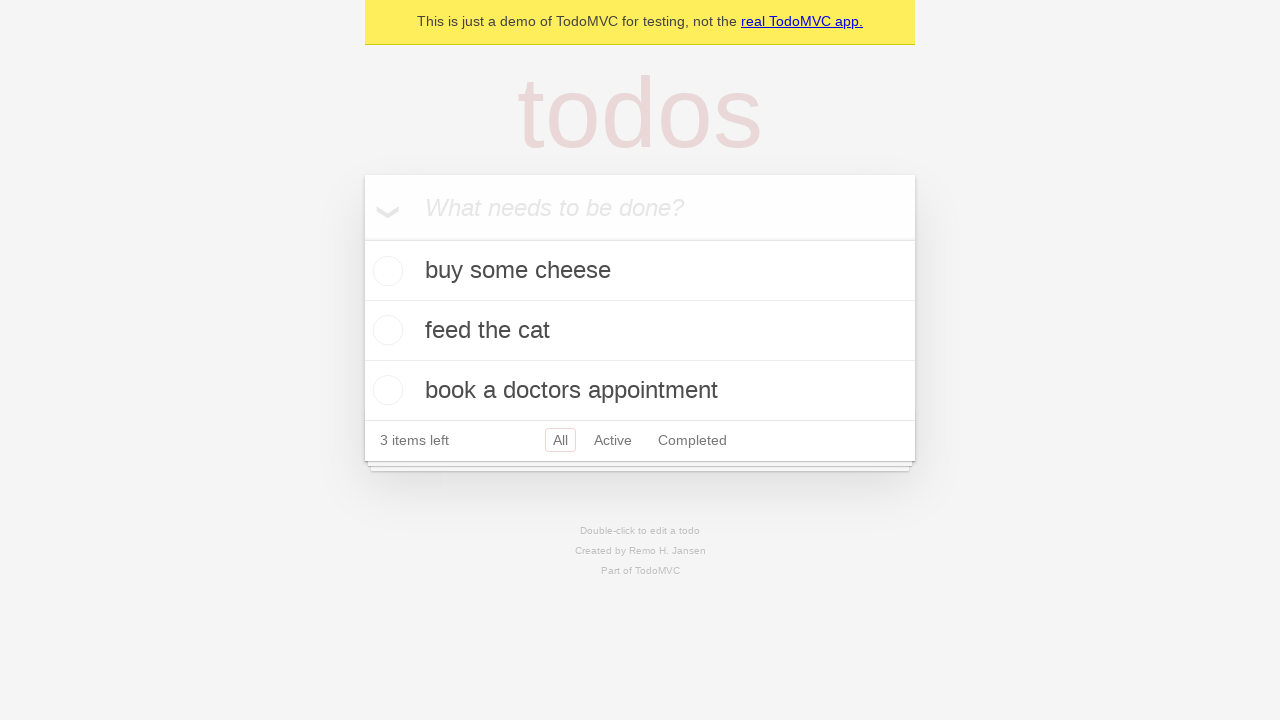

Waited for counter to display '3 items left'
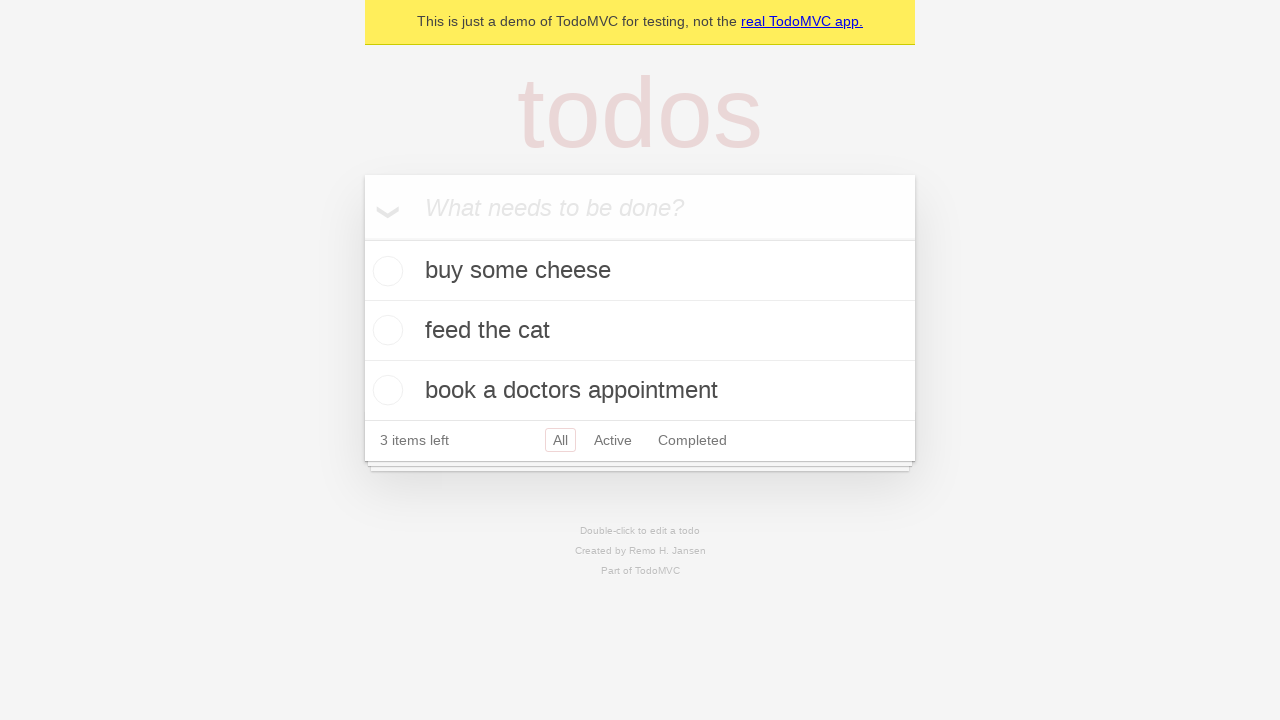

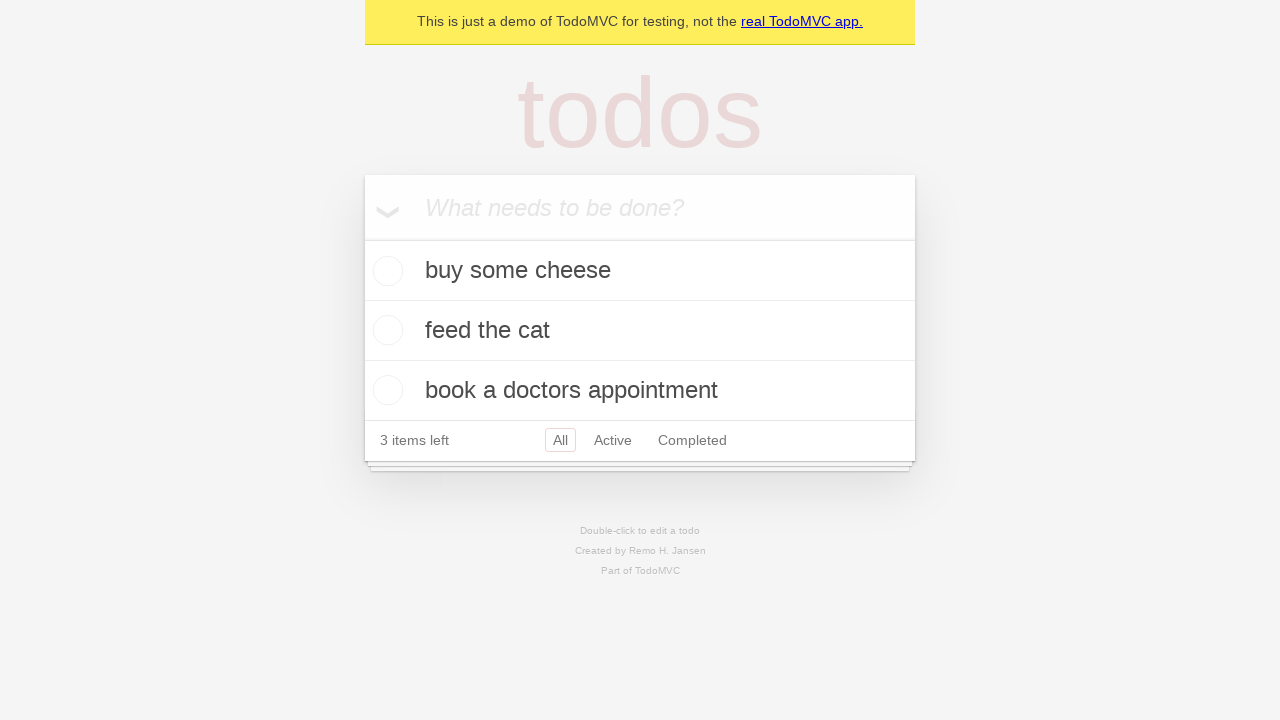